Tests the "Forgot Login Info" form with invalid alphabetic characters in the SSN field while other fields have valid data.

Starting URL: https://parabank.parasoft.com/parabank/register.htm

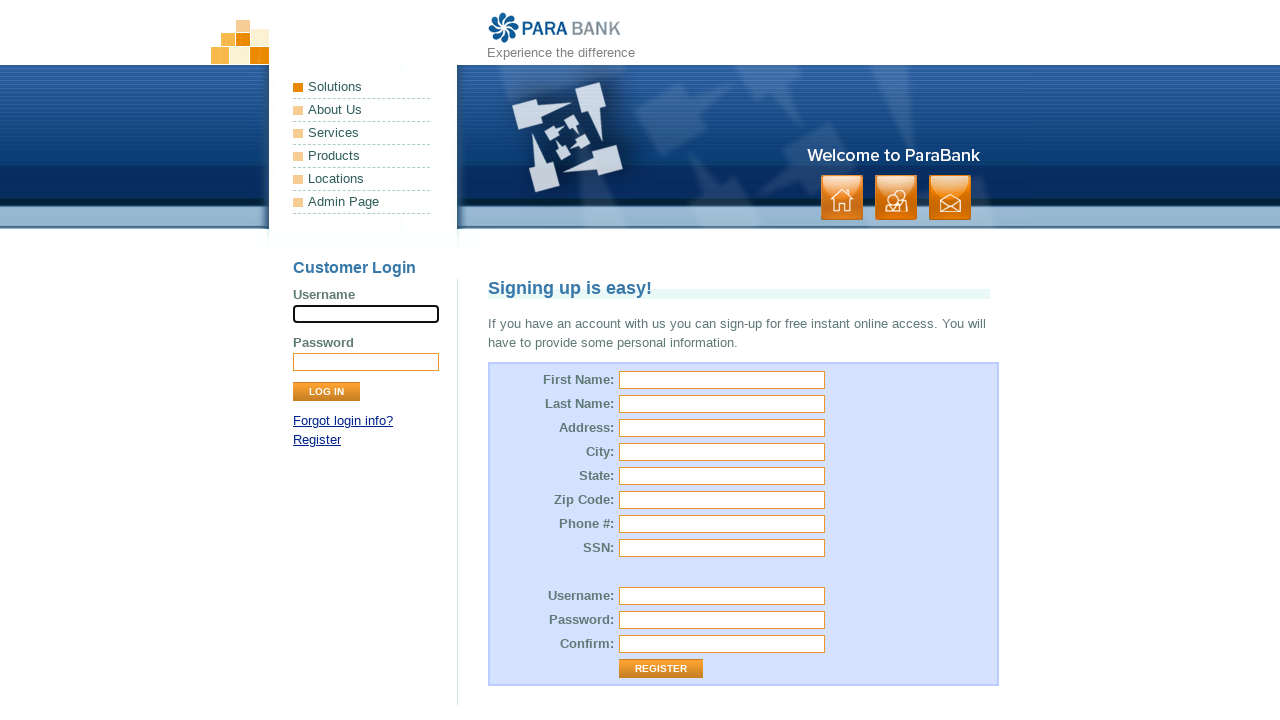

Clicked on 'Forgot Login Info' link at (343, 421) on xpath=/html/body/div[1]/div[3]/div[1]/div/p[1]/a
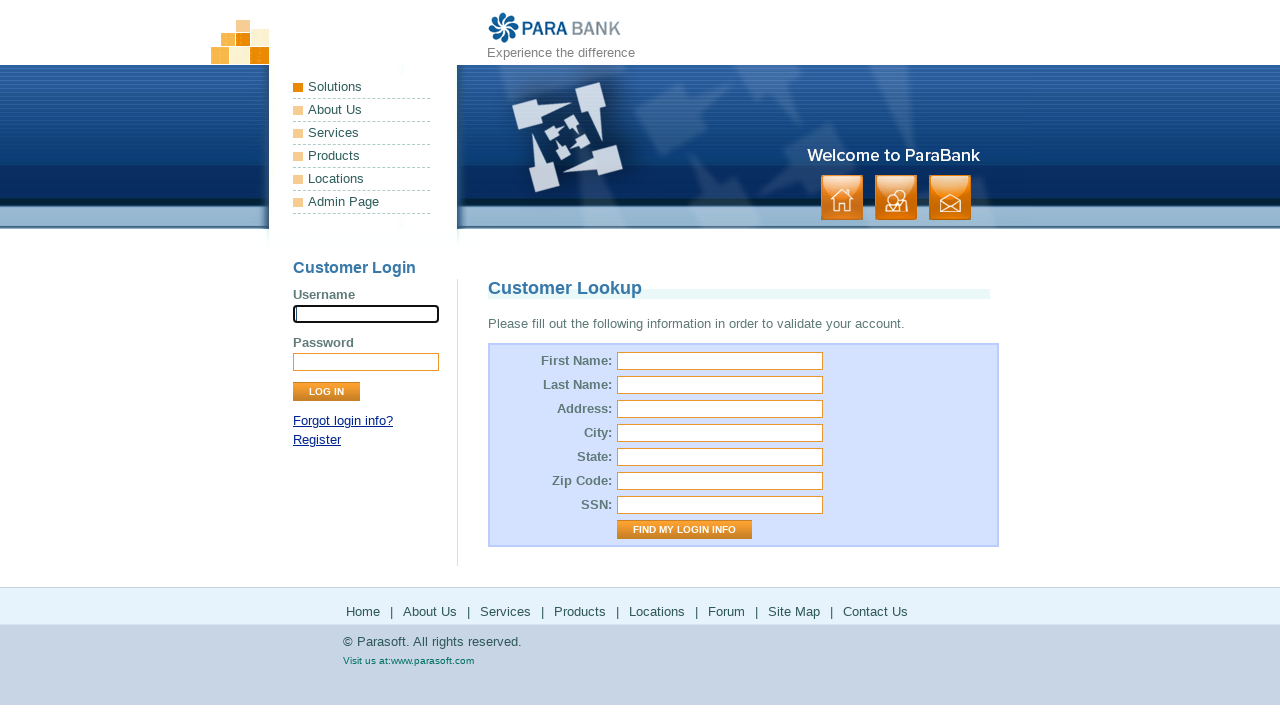

Filled first name field with 'Rushikesh' on #firstName
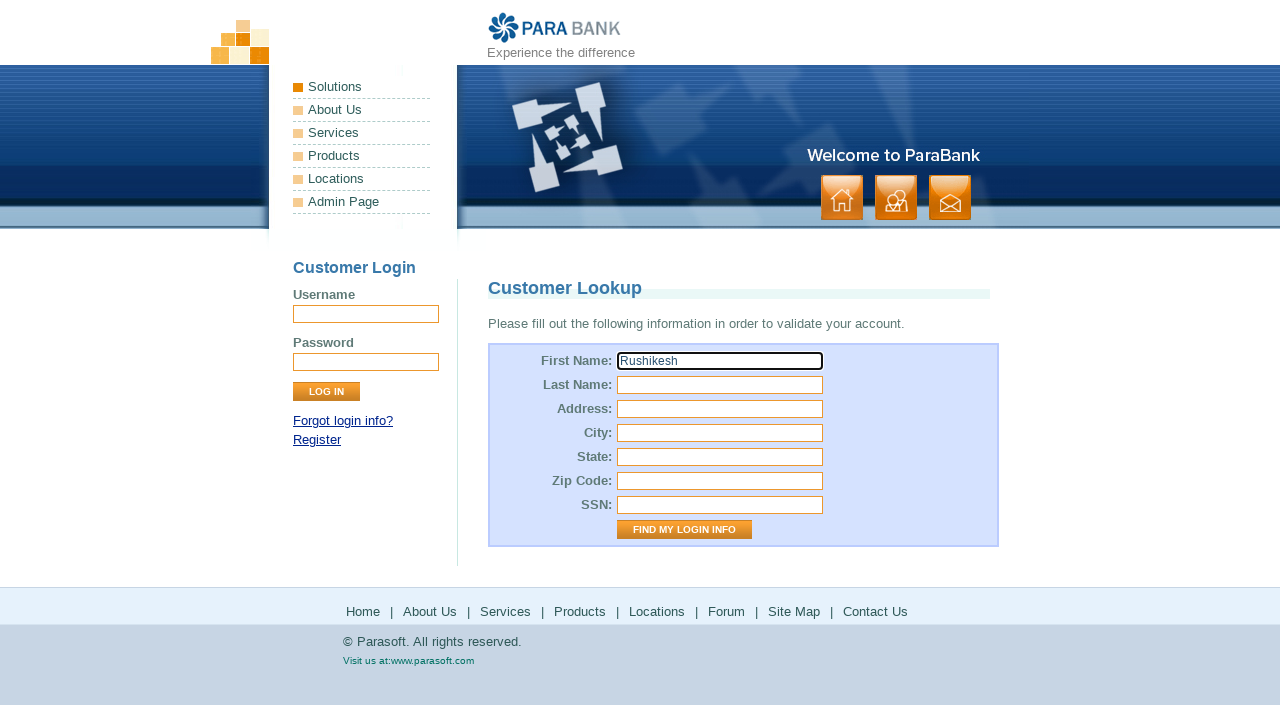

Filled last name field with 'Bansode' on #lastName
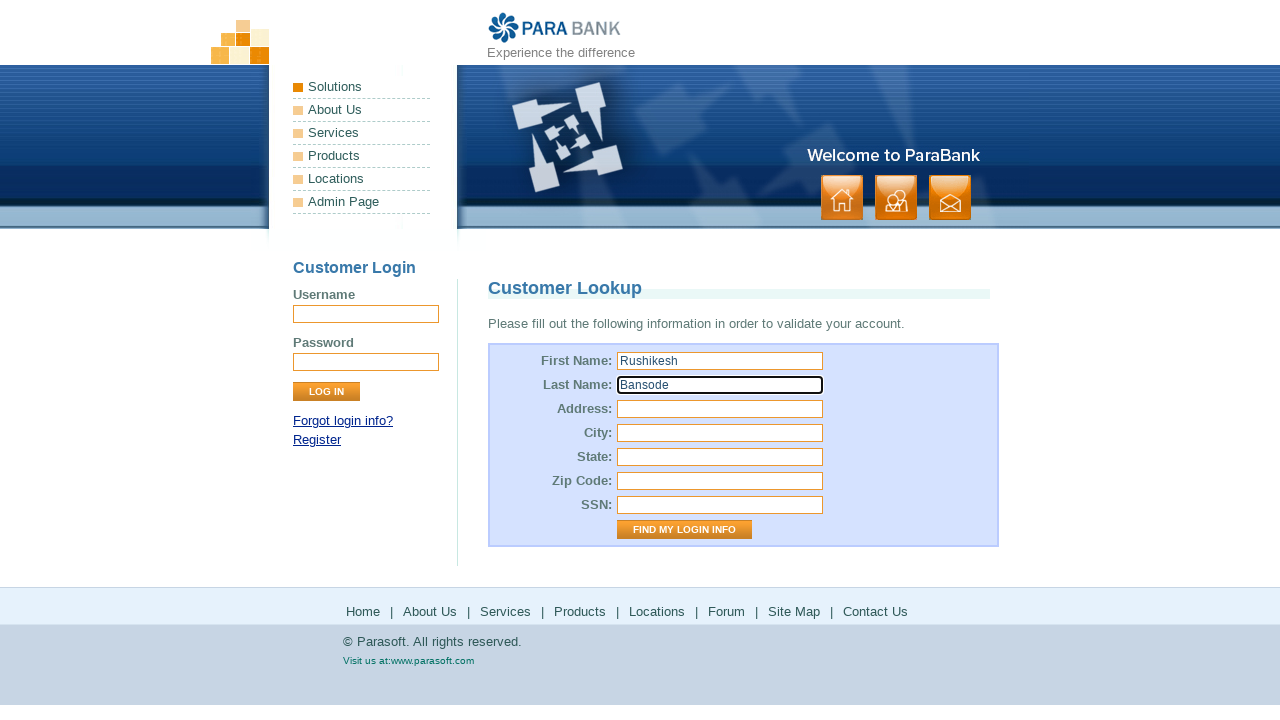

Filled street address field with 'Wagholi' on #address\.street
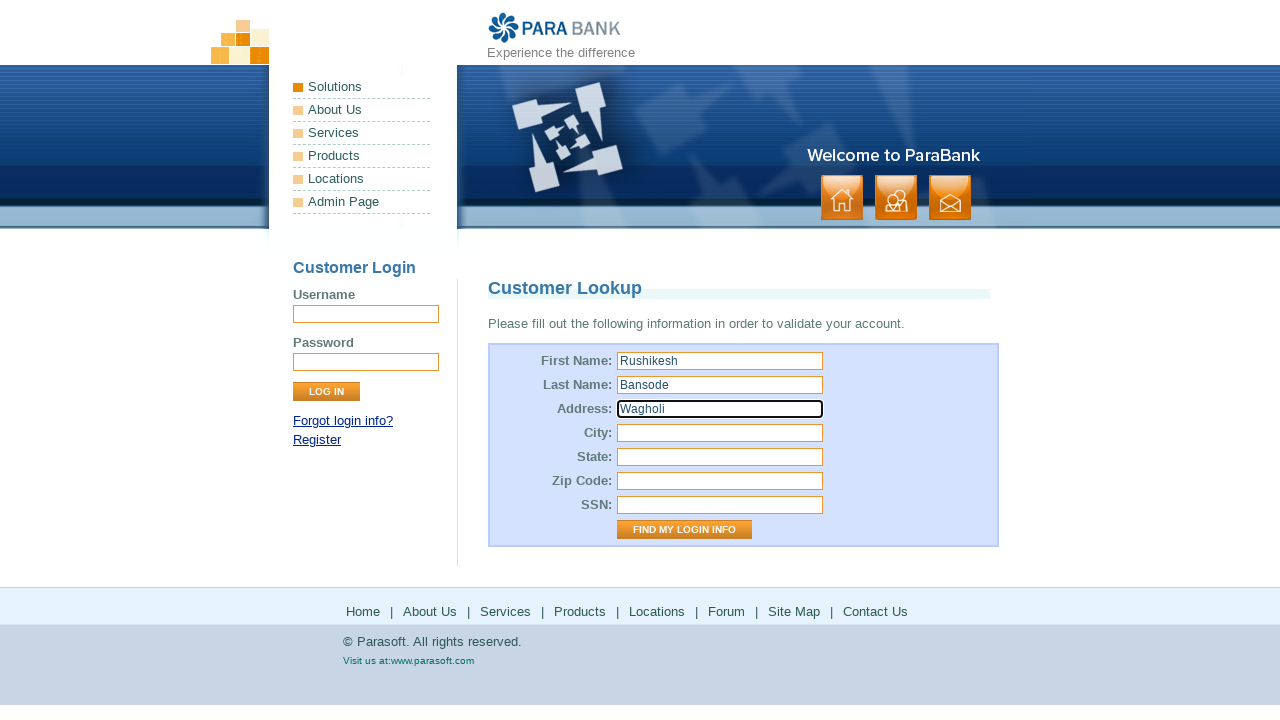

Filled city field with 'Pune' on #address\.city
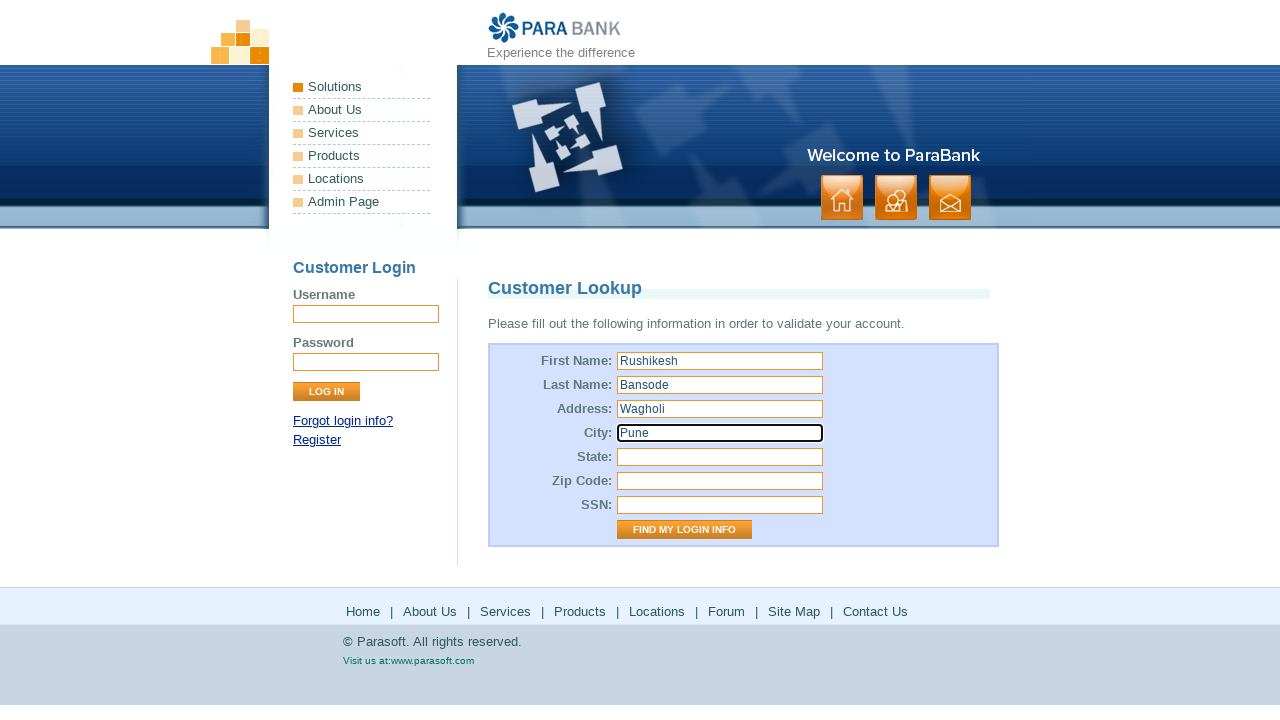

Filled state field with 'Maharastra' on #address\.state
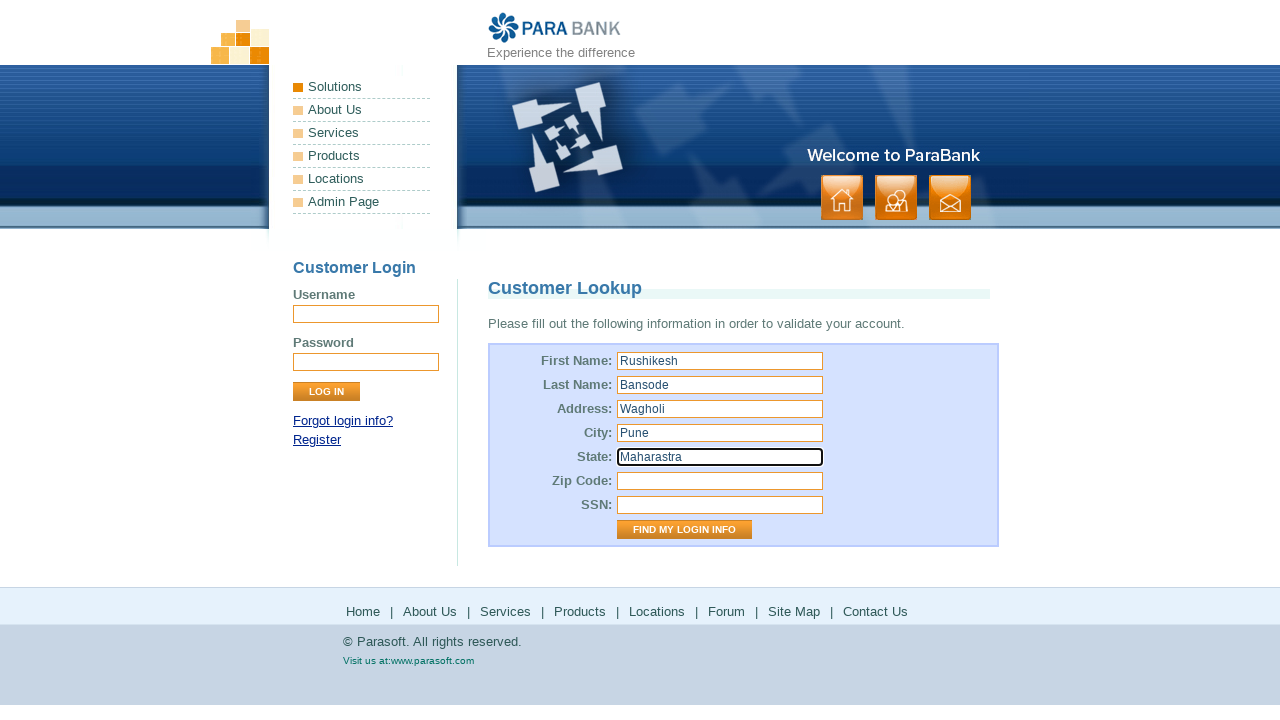

Filled zip code field with '412207' on #address\.zipCode
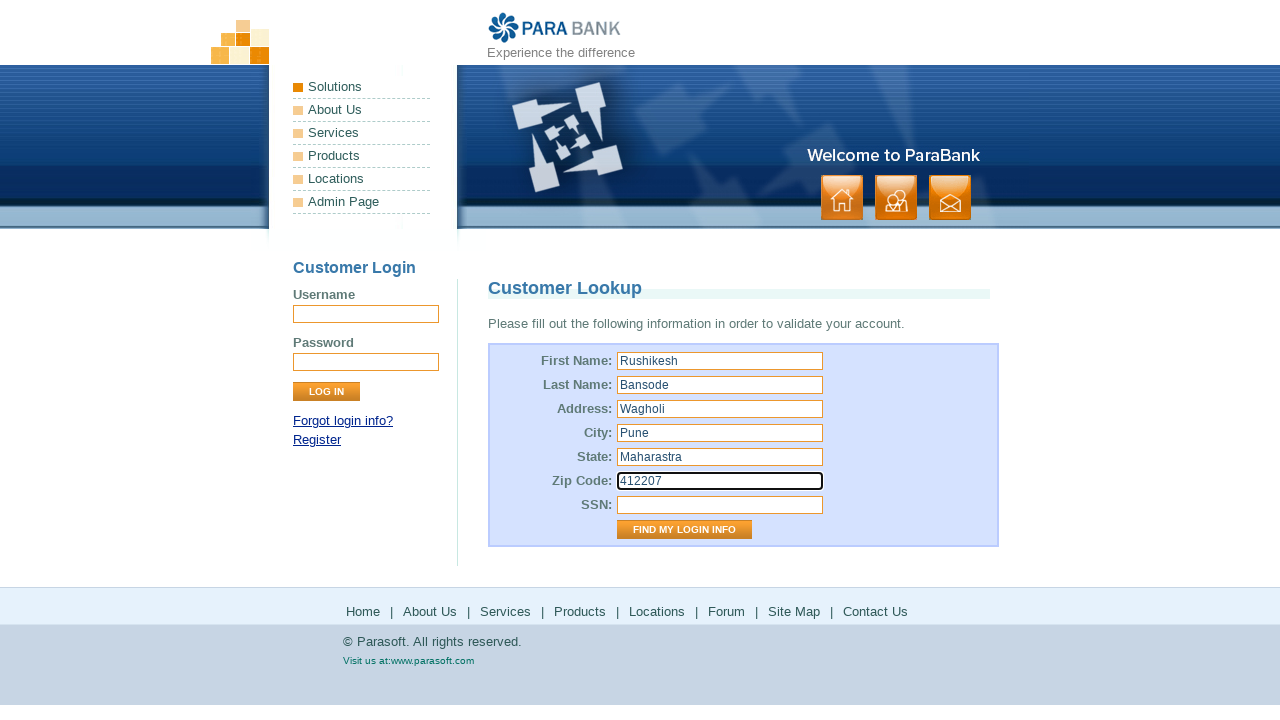

Filled SSN field with invalid alphabetic characters 'ABCDE' on #ssn
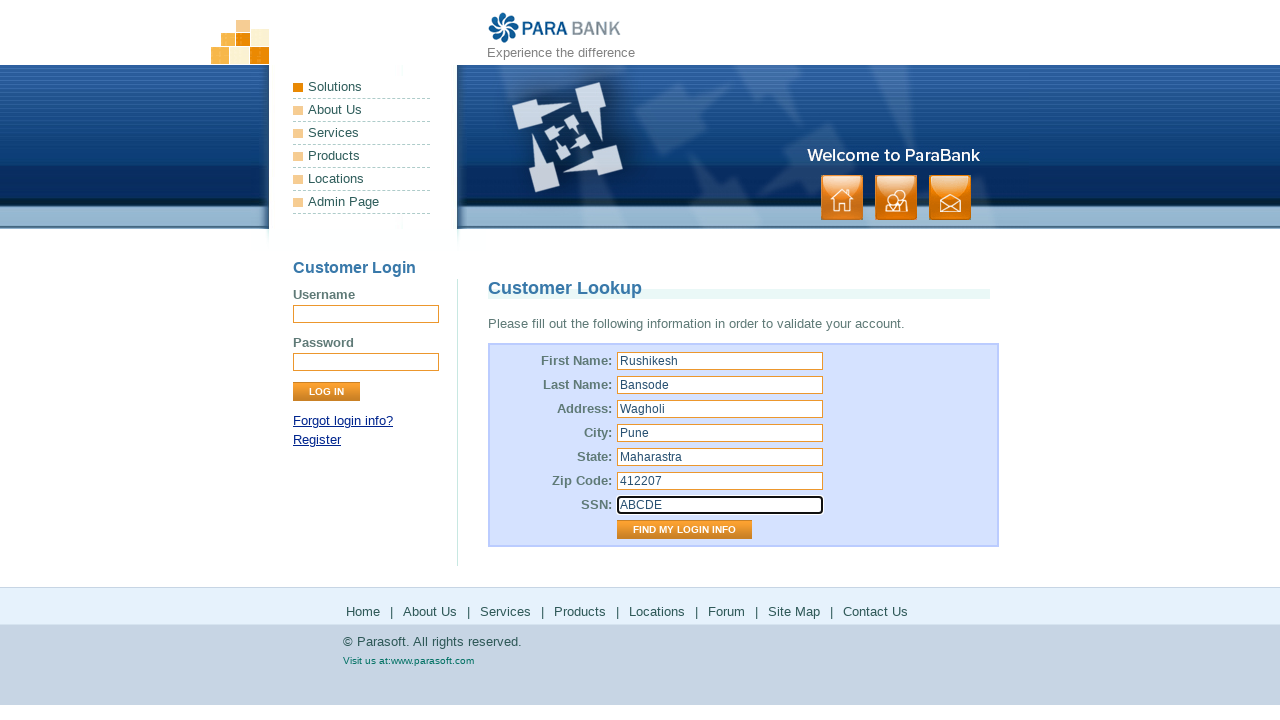

Clicked submit button to submit the 'Forgot Login Info' form at (326, 392) on input[type='submit']
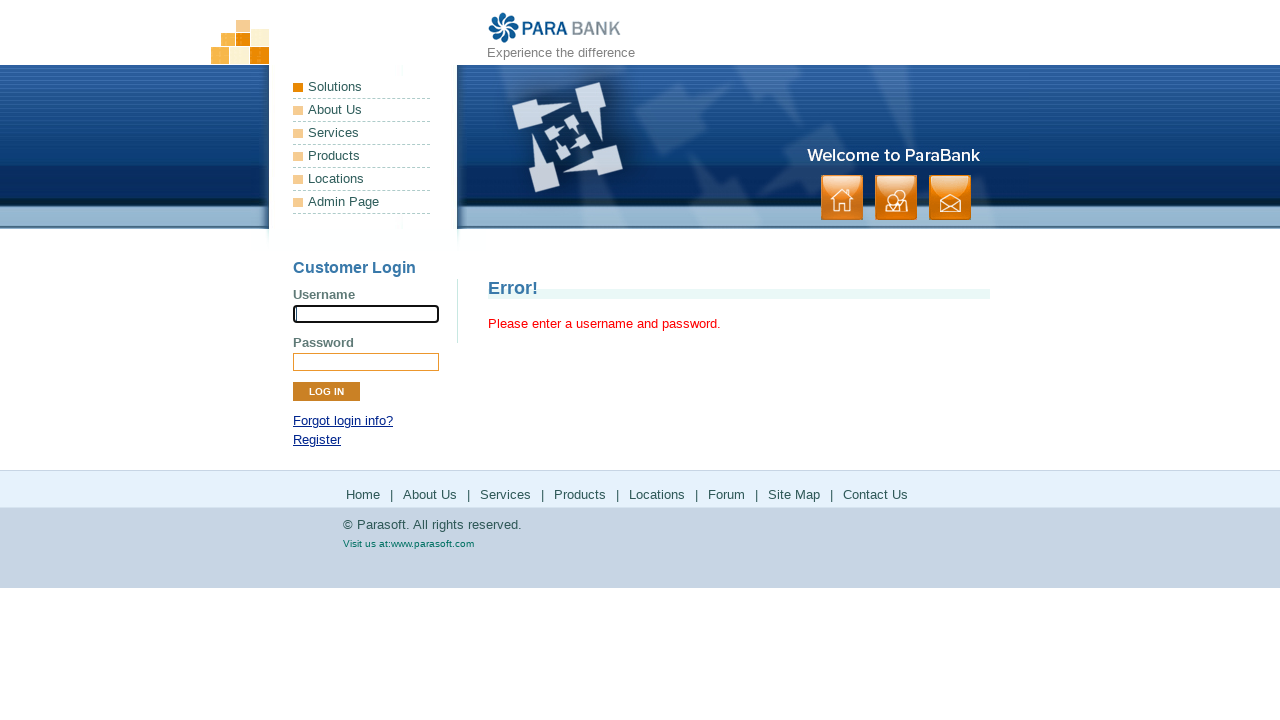

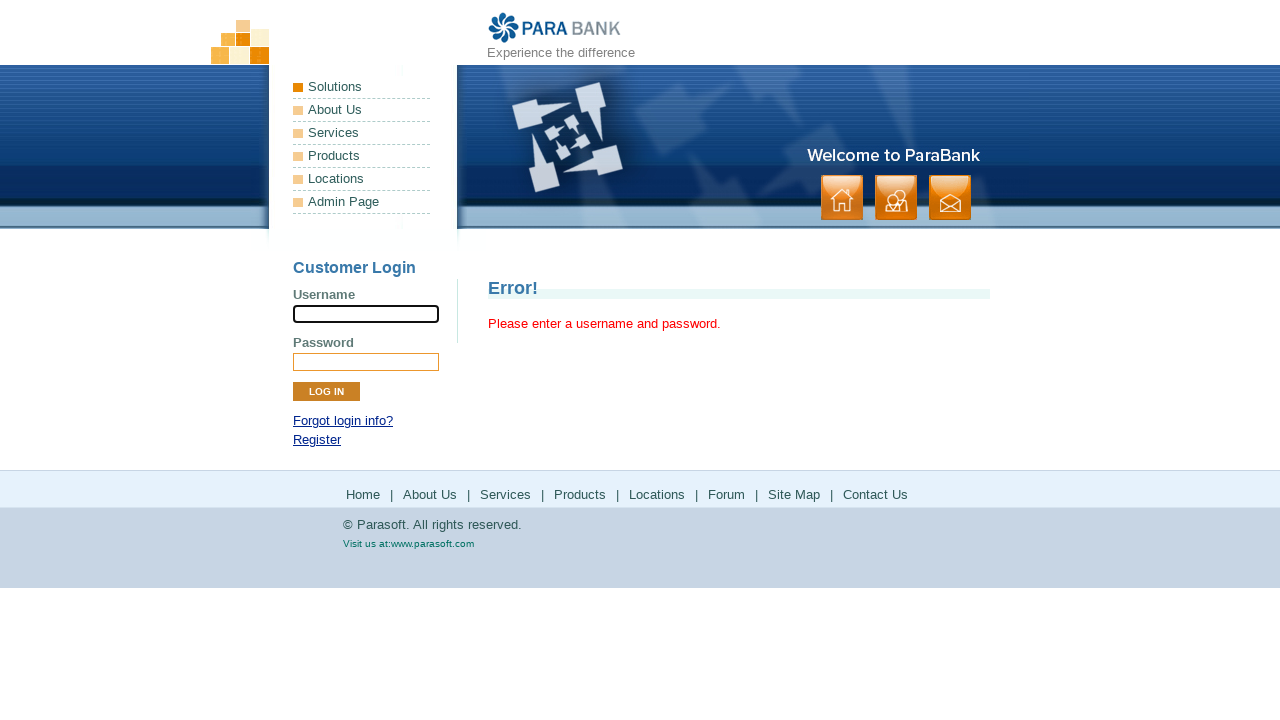